Tests that the categories panel displays all expected categories: CATEGORIES, Phones, Laptops, and Monitors

Starting URL: https://www.demoblaze.com/

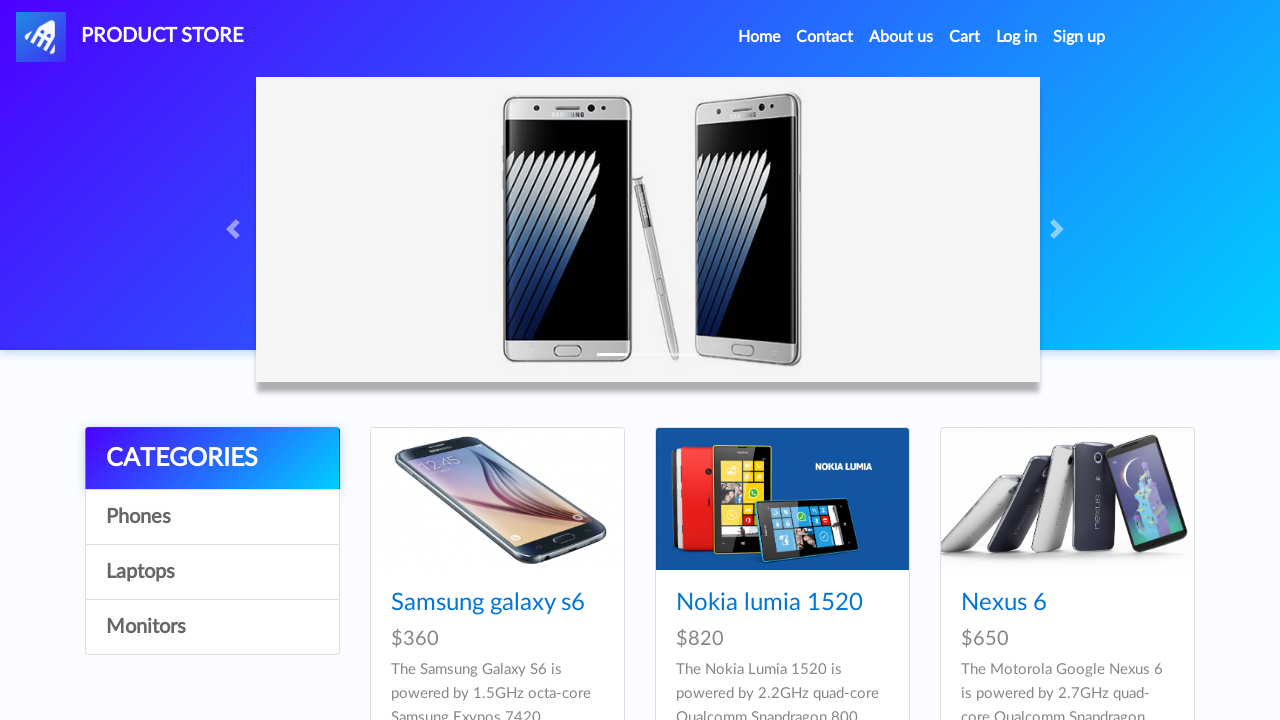

Waited for CATEGORIES link to load in categories panel
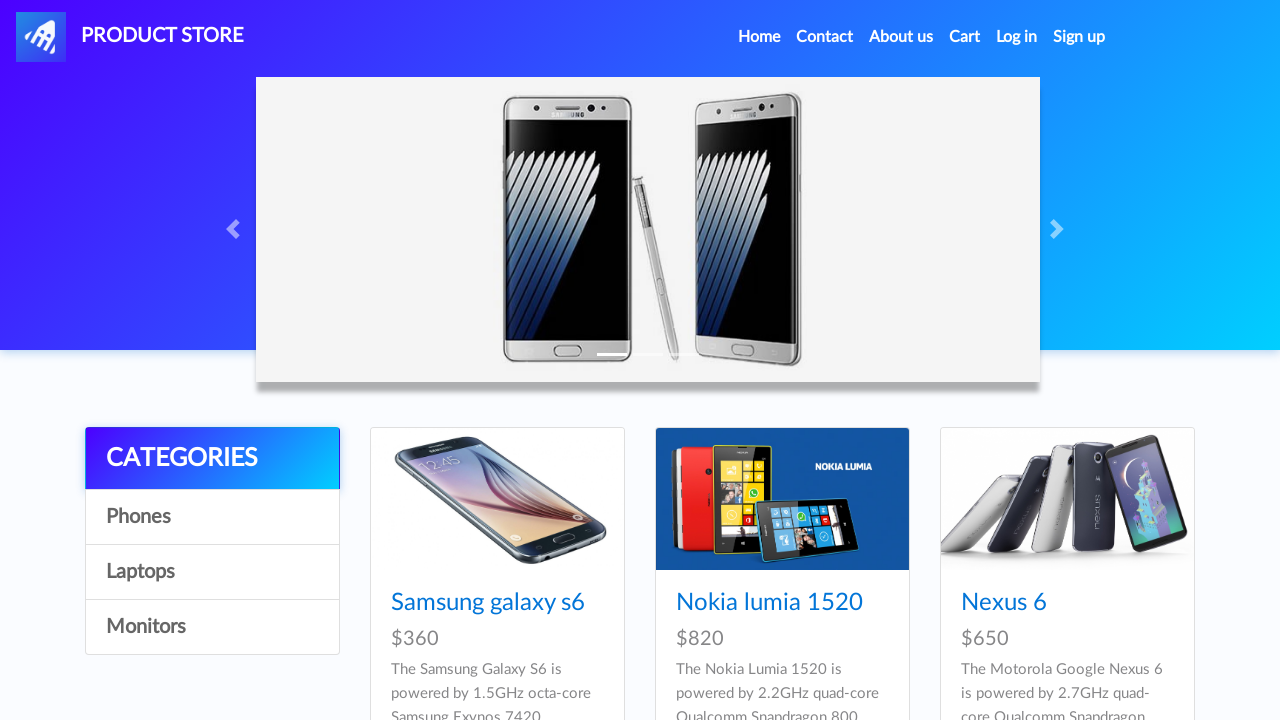

Waited for Phones category link to load
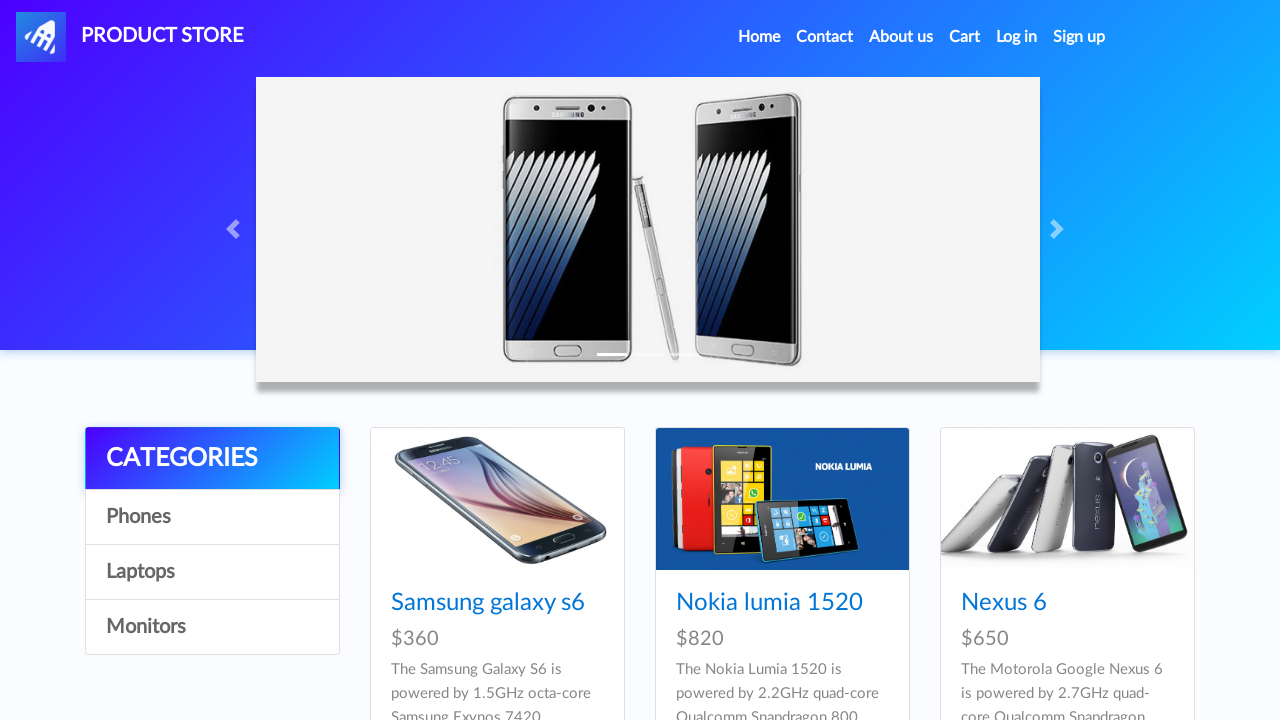

Waited for Laptops category link to load
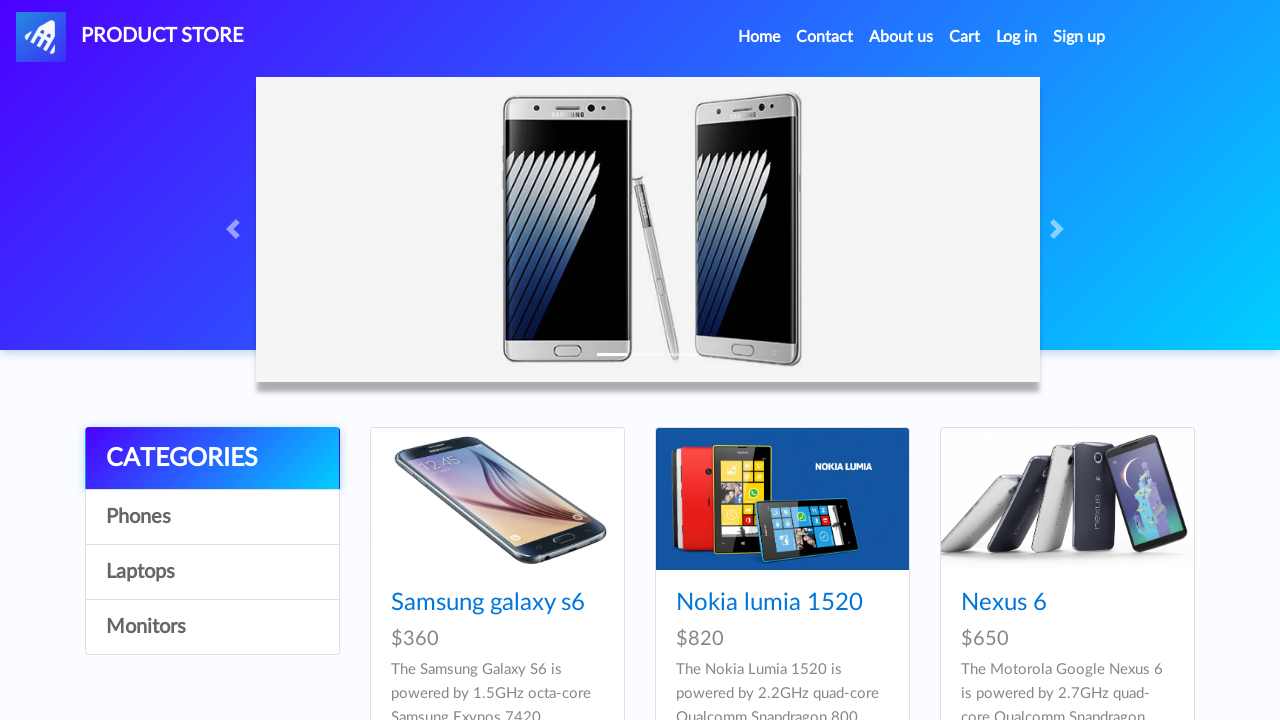

Waited for Monitors category link to load
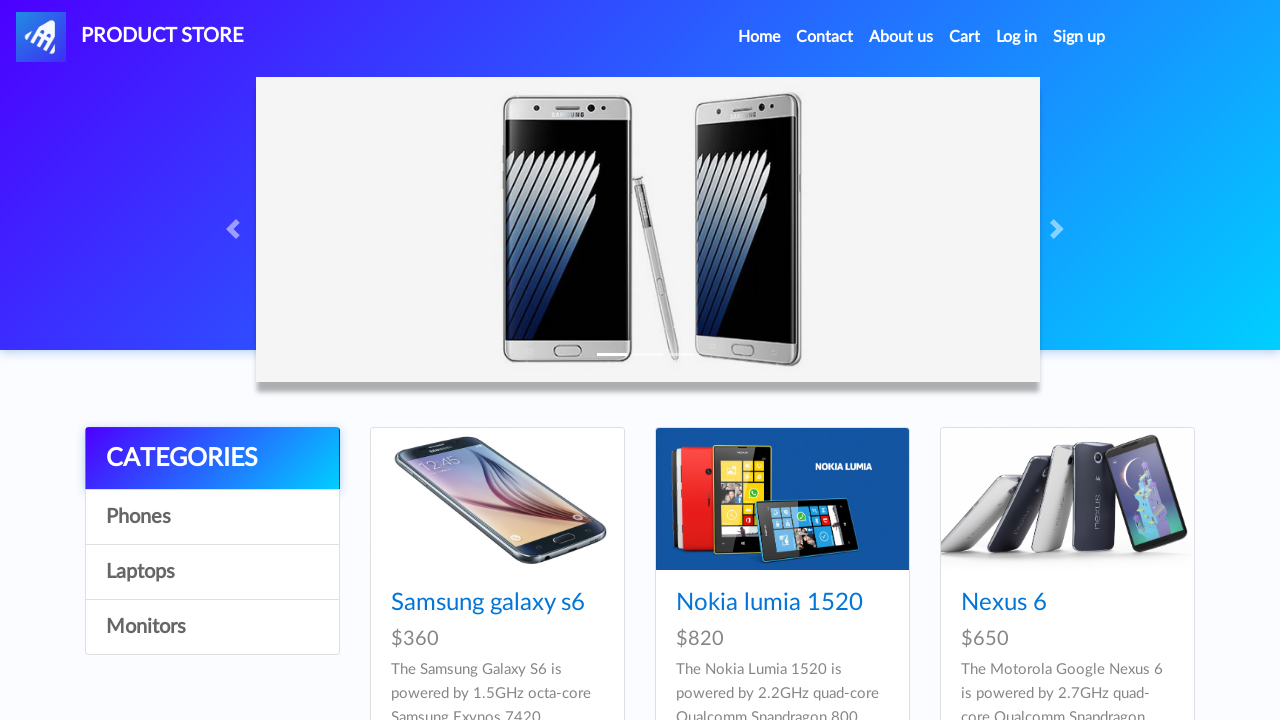

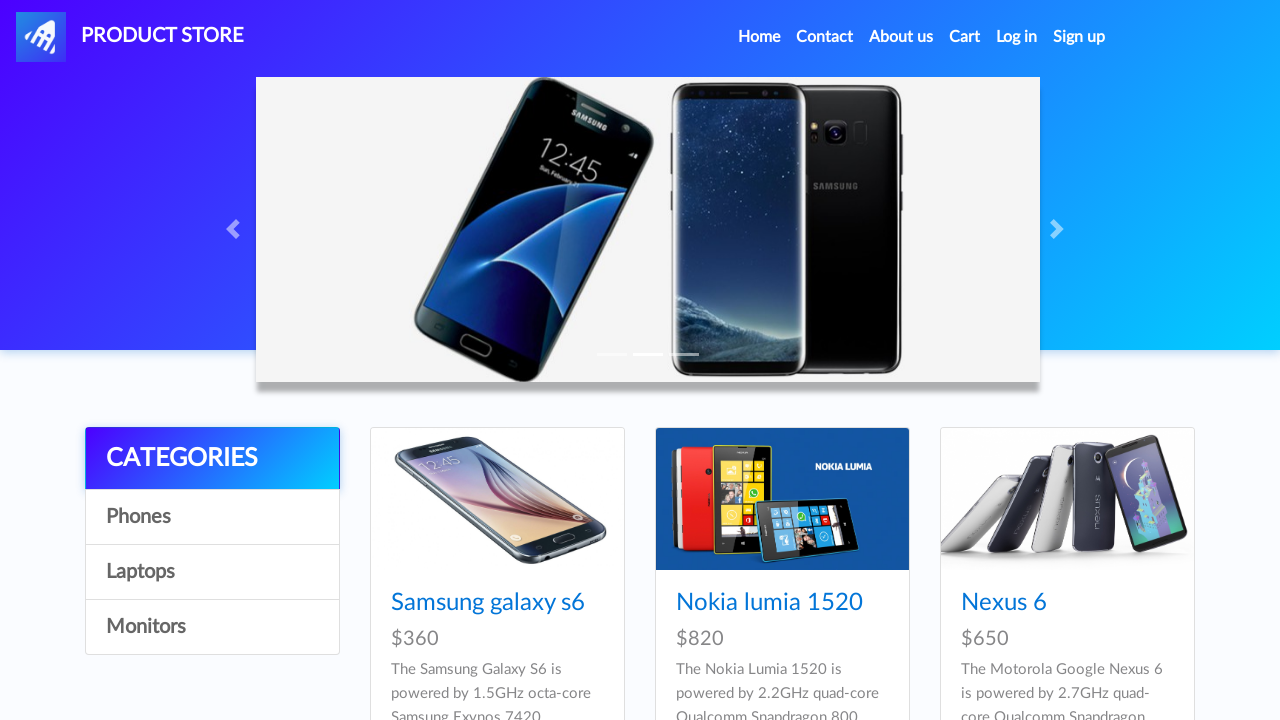